Navigates to a football statistics website showing detailed overs data

Starting URL: https://www.adamchoi.co.uk/overs/detailed

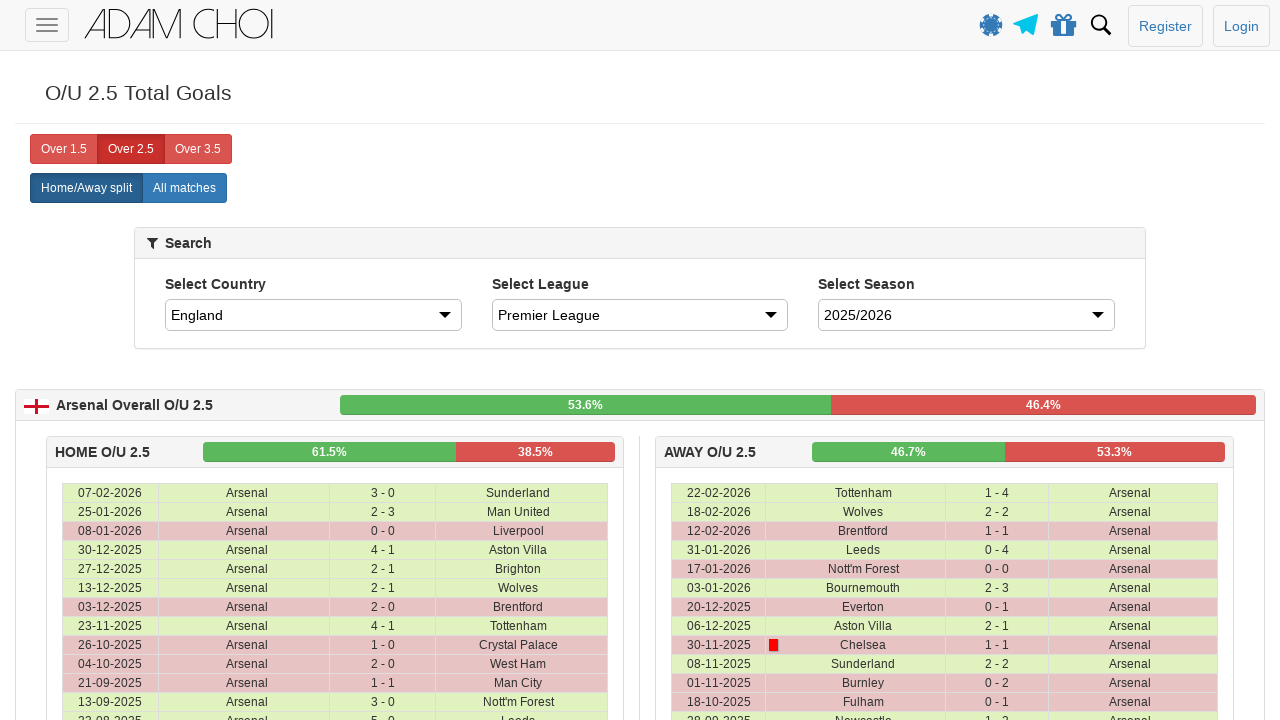

Navigated to football statistics website and waited for DOM content to load
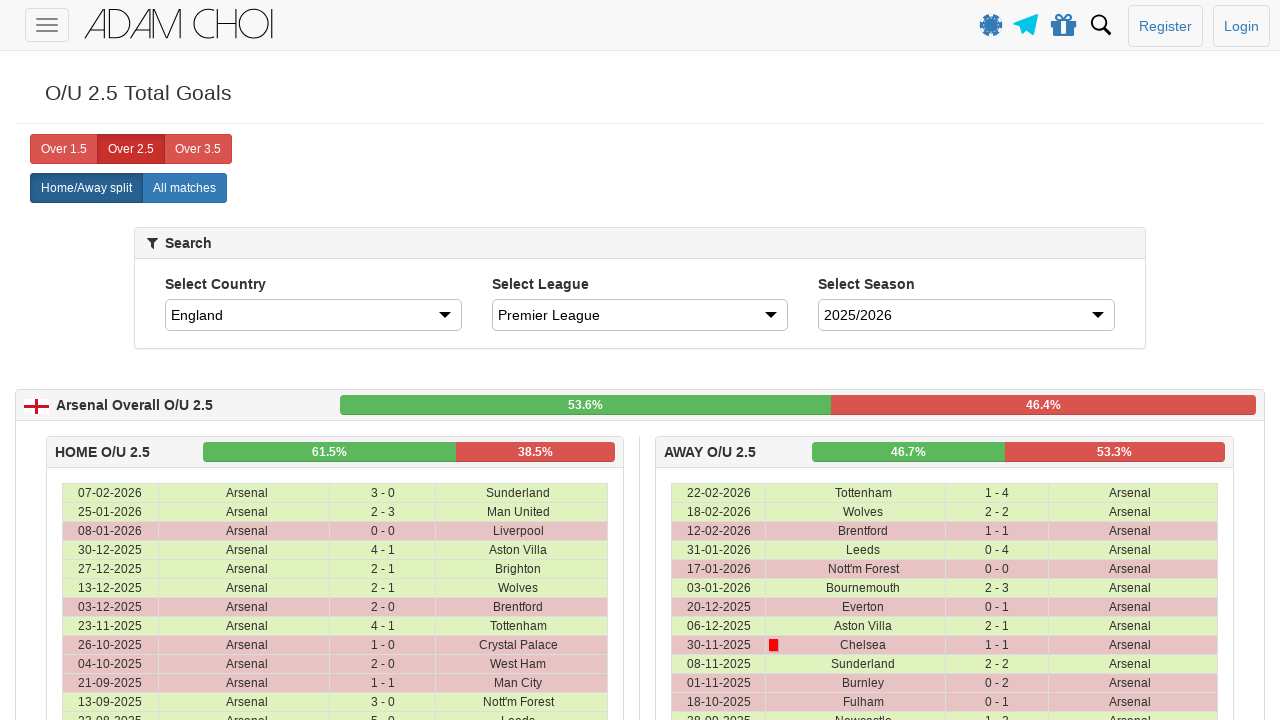

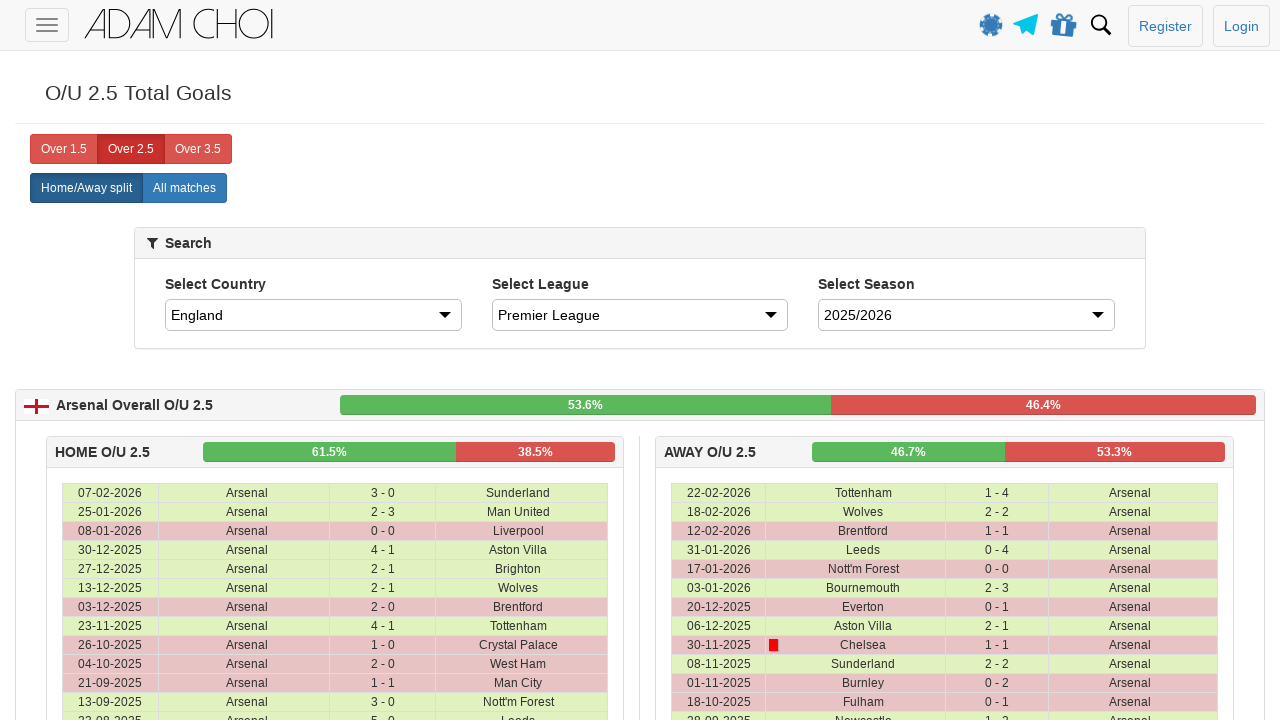